Tests dynamic control functionality by clicking a toggle button to hide a checkbox, waiting for it to disappear, then clicking again to show it and verifying it reappears.

Starting URL: https://v1.training-support.net/selenium/dynamic-controls

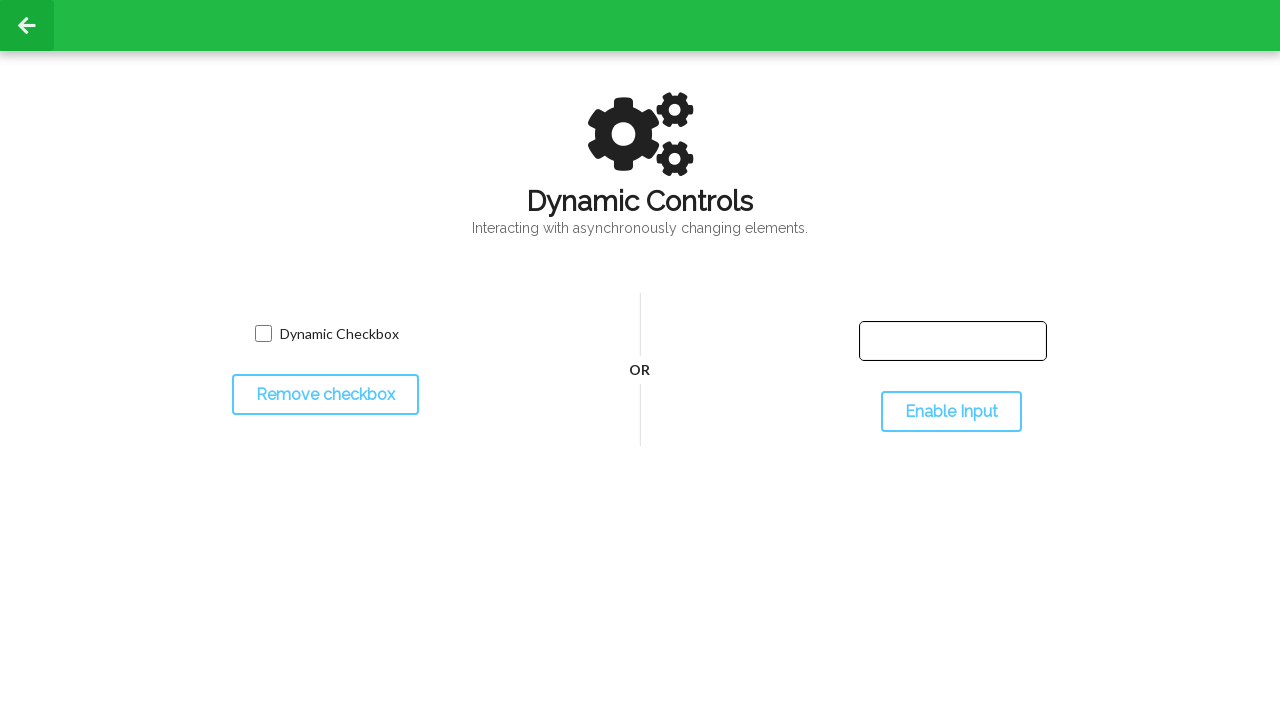

Clicked toggle button to hide the checkbox at (325, 395) on #toggleCheckbox
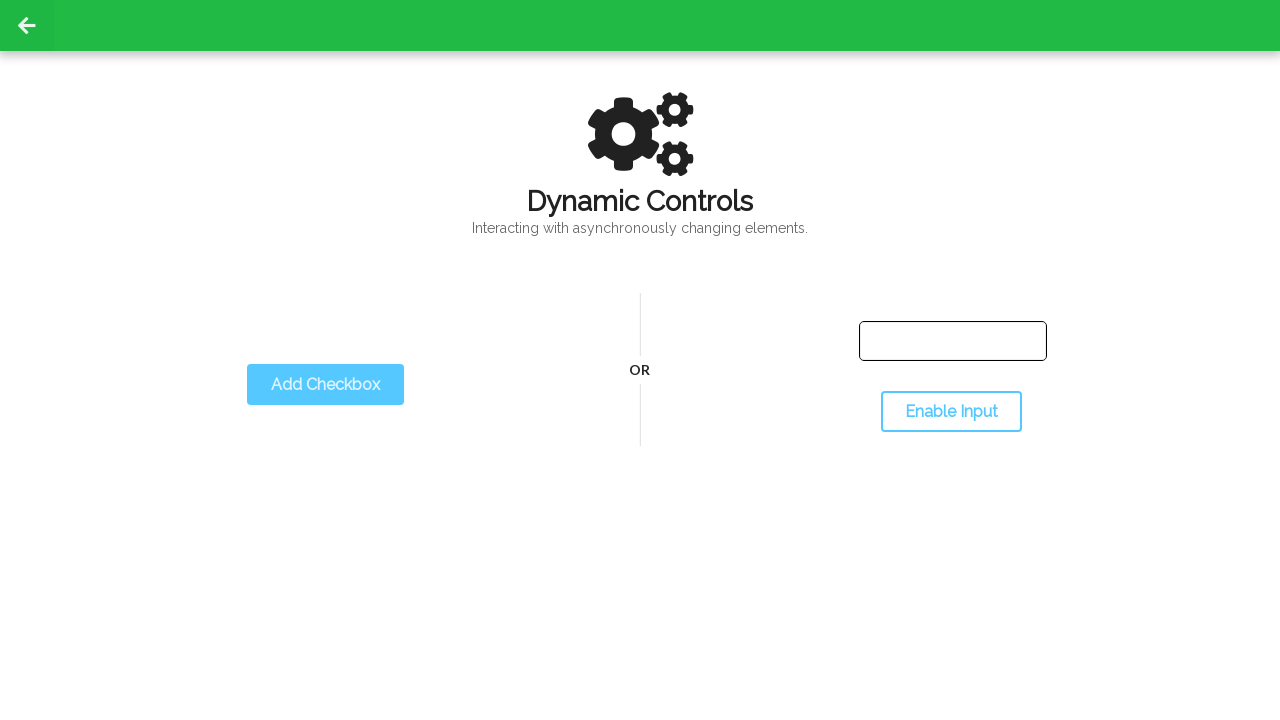

Verified checkbox is hidden after toggle
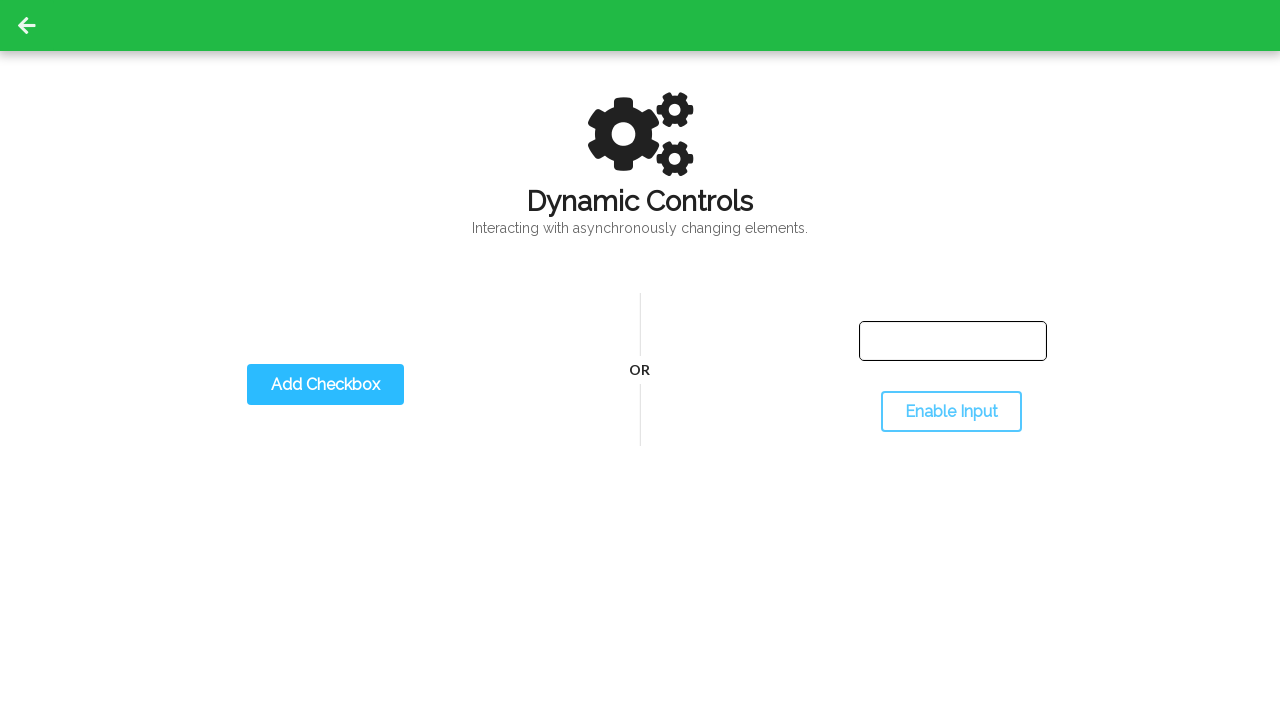

Clicked toggle button again to show the checkbox at (325, 385) on #toggleCheckbox
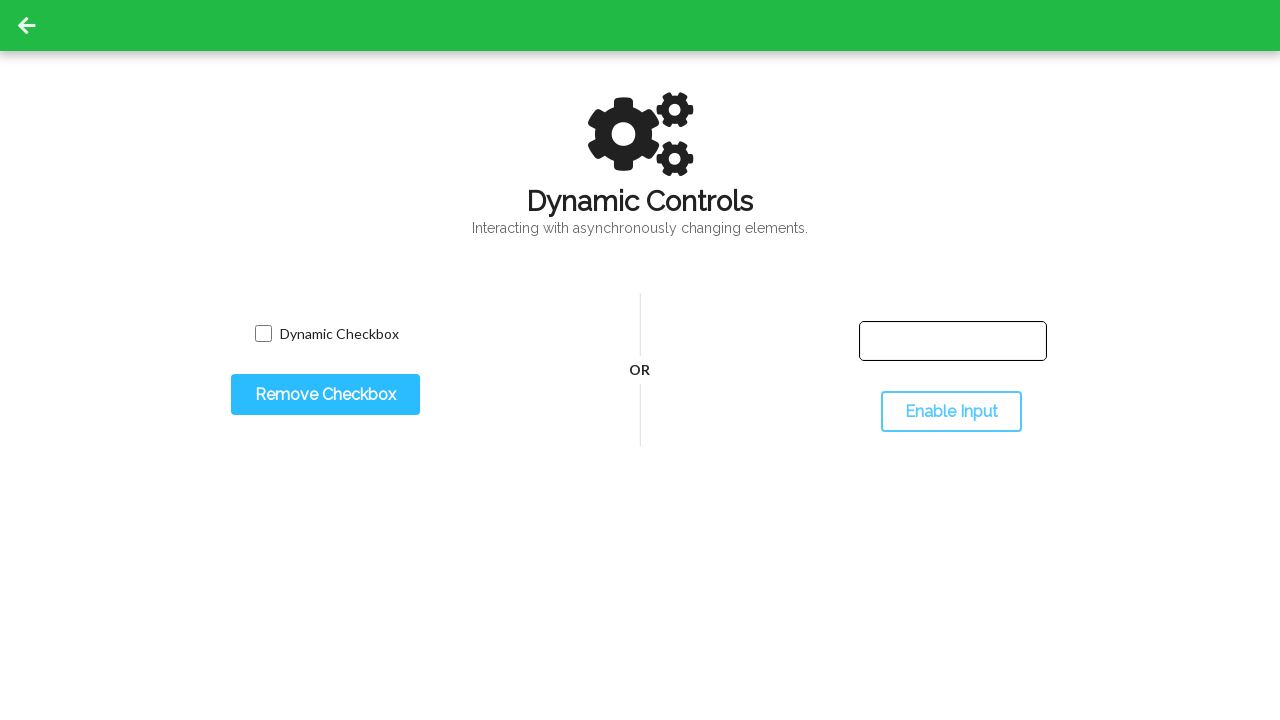

Verified checkbox is visible after second toggle
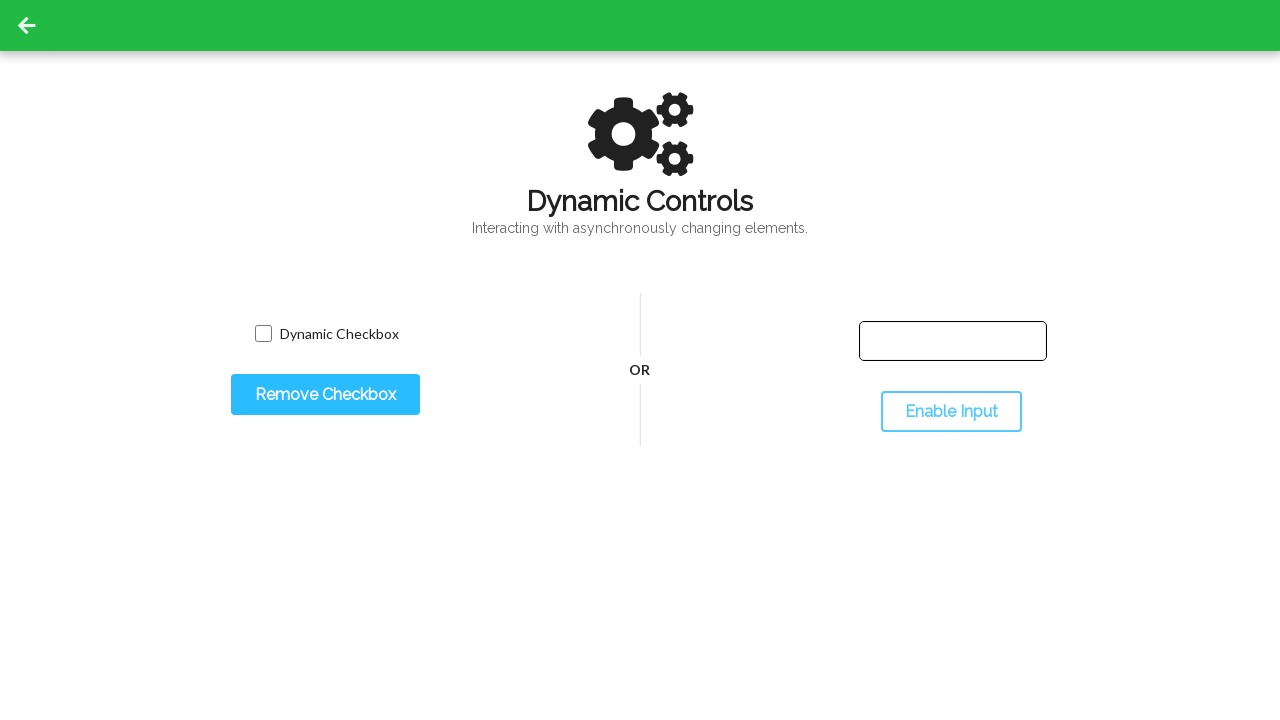

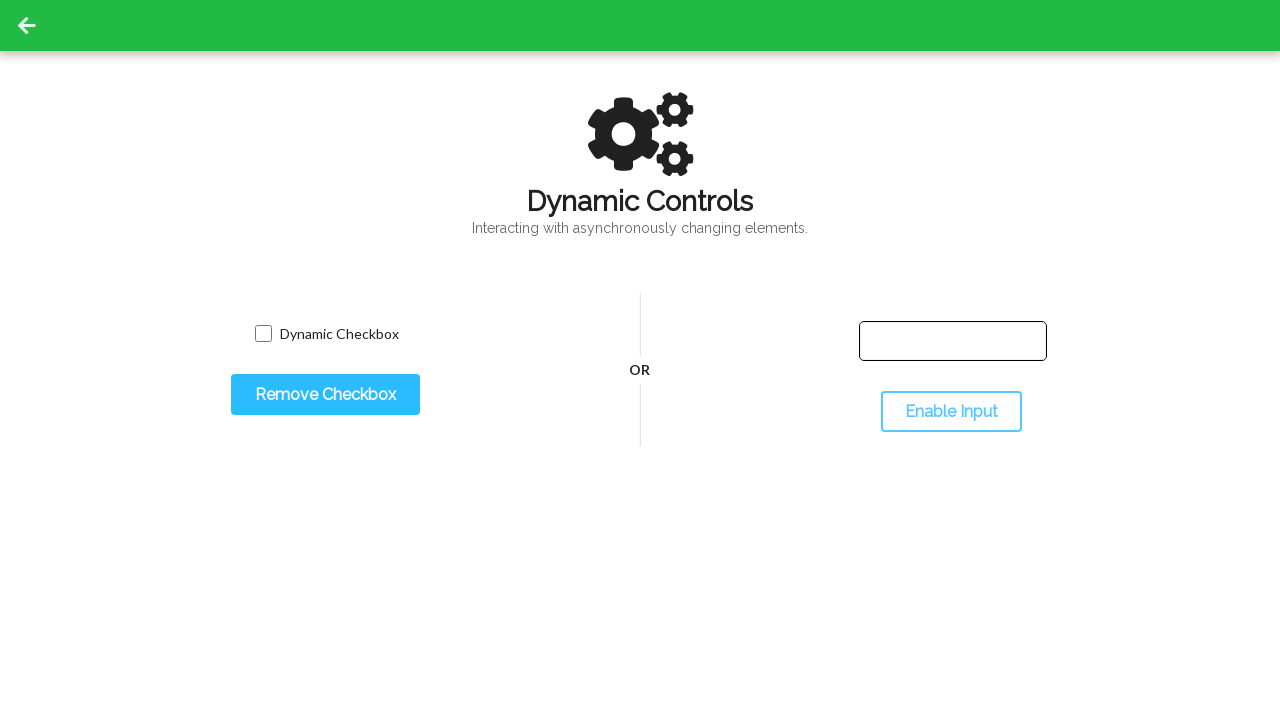